Tests navigation from DemoQA homepage to the Elements section by clicking on the Elements card

Starting URL: https://demoqa.com/

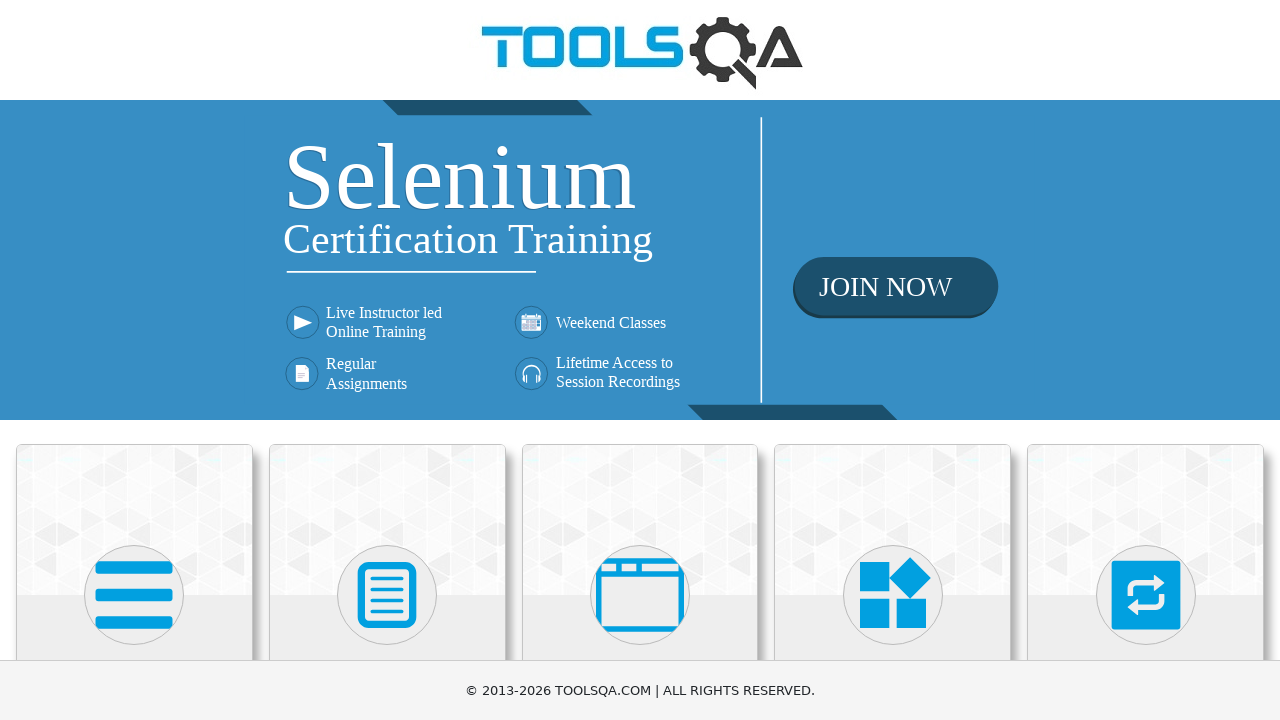

Clicked on Elements card to navigate from DemoQA homepage at (134, 520) on .top-card:nth-child(1)
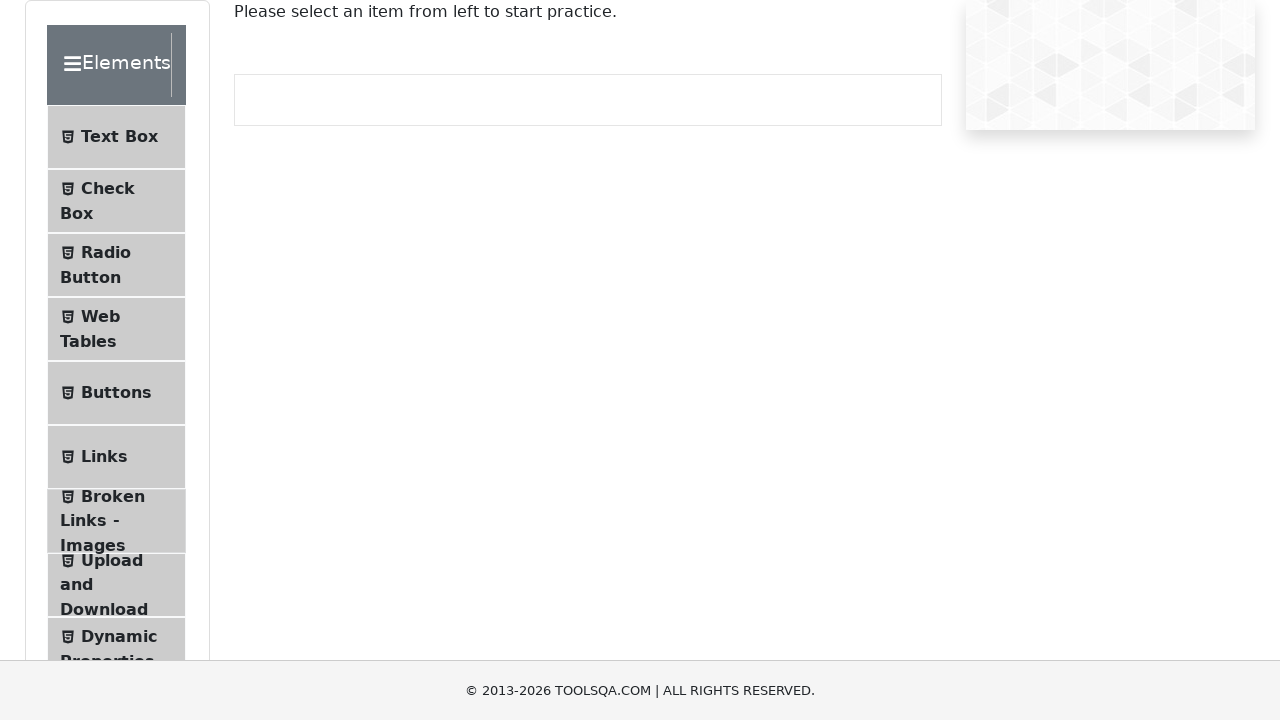

Successfully navigated to Elements section at https://demoqa.com/elements
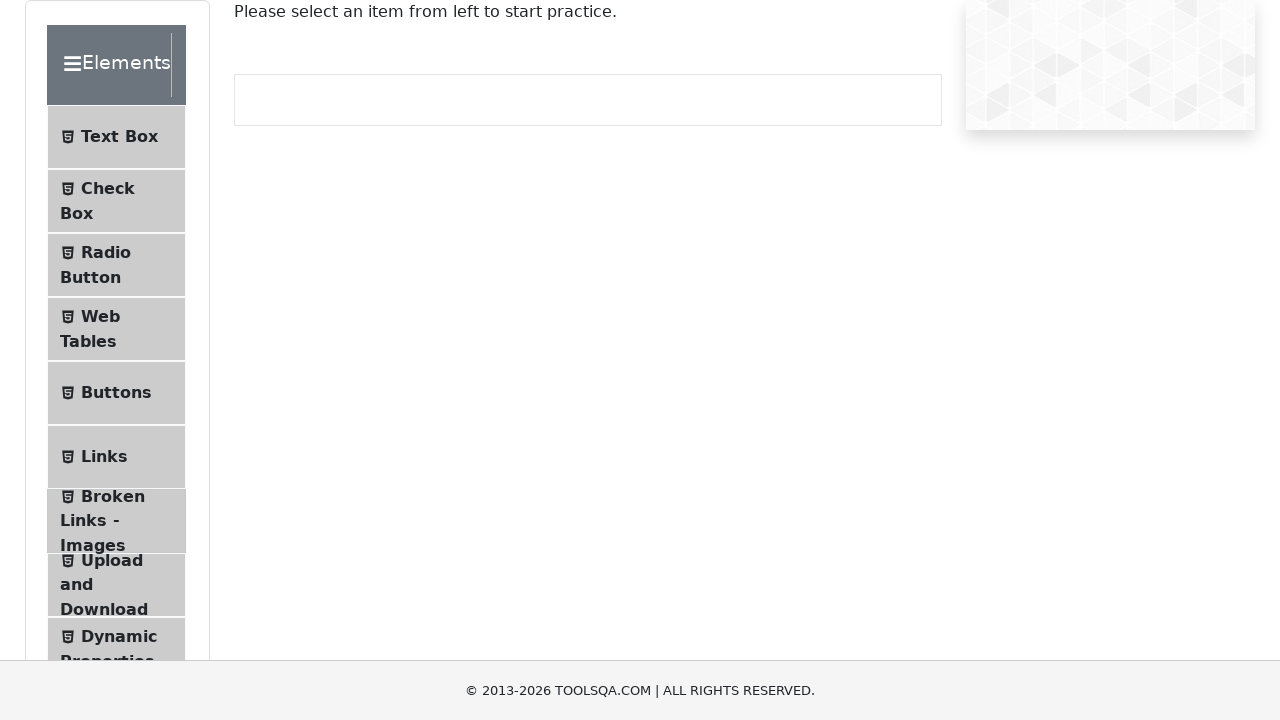

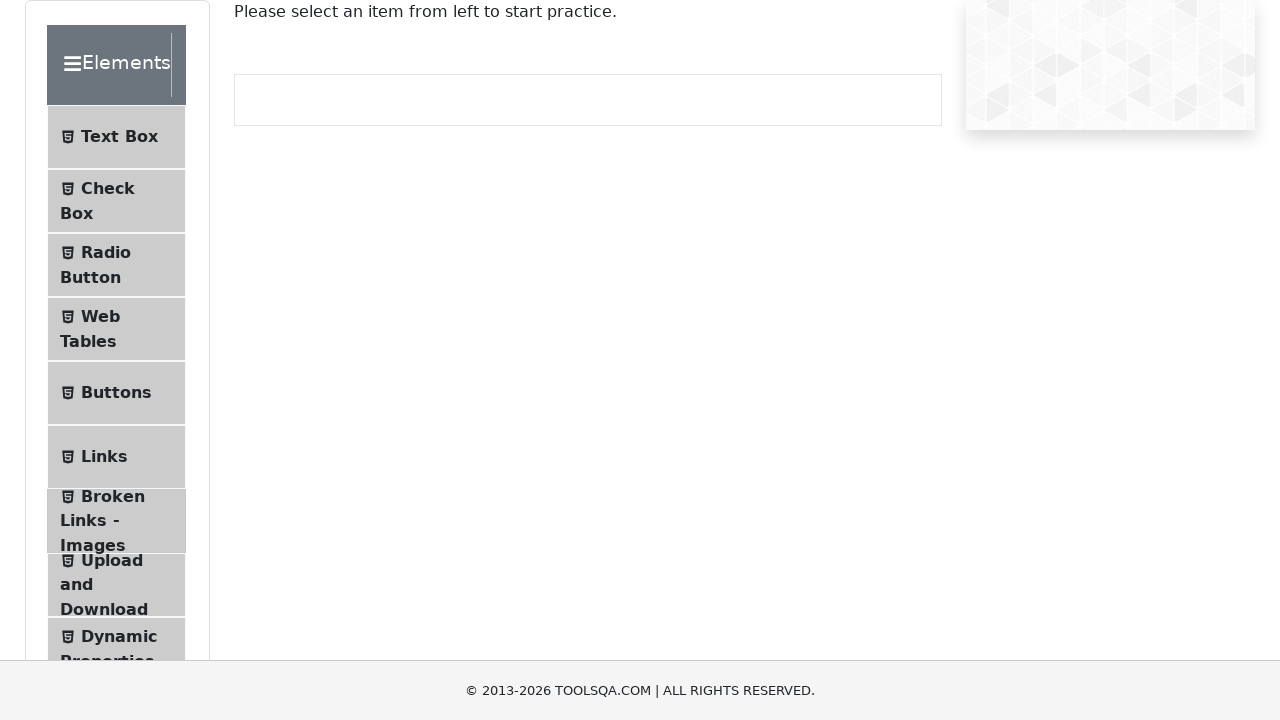